Navigates to an automation practice page, scrolls to the bottom of the page, and takes a screenshot

Starting URL: https://rahulshettyacademy.com/AutomationPractice/

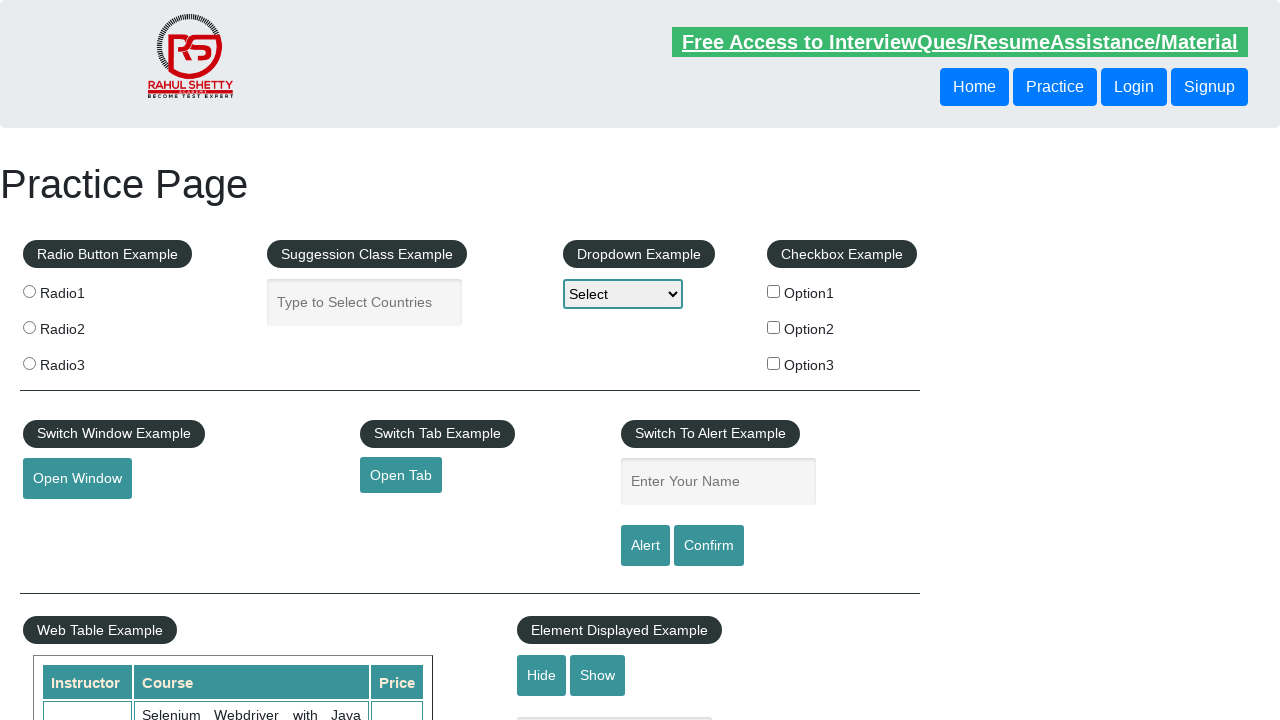

Navigated to automation practice page
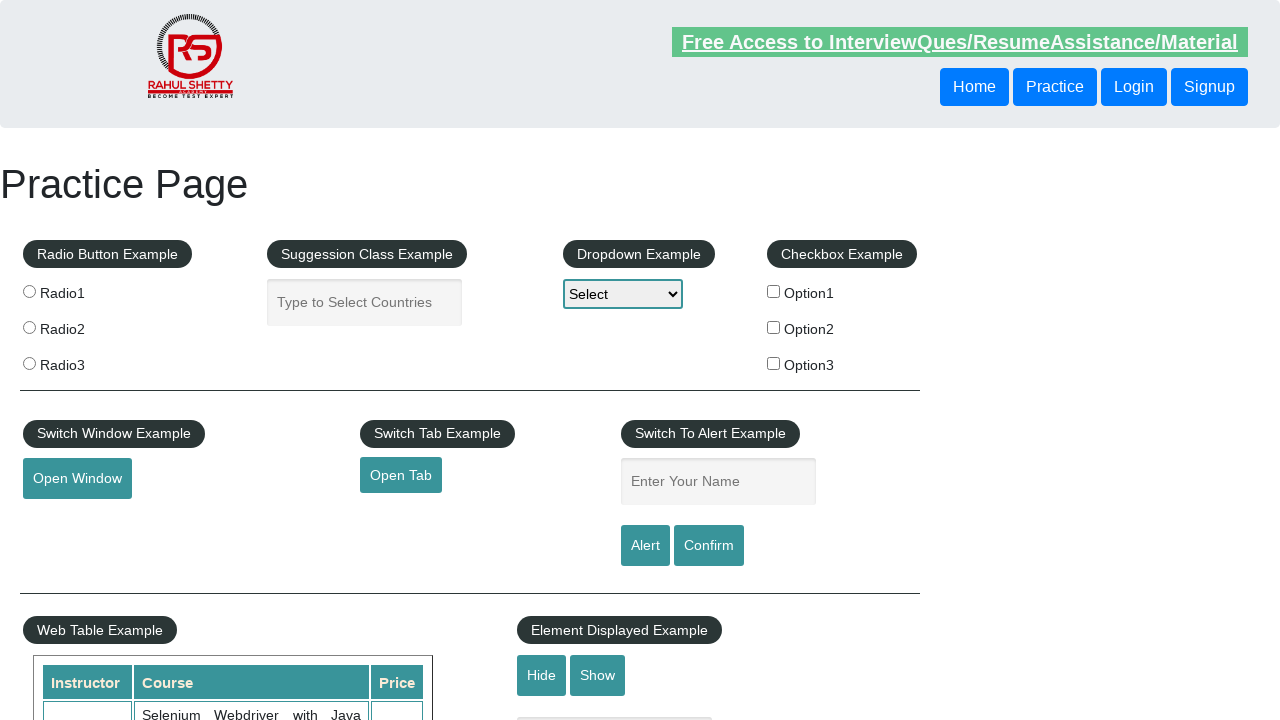

Scrolled to the bottom of the page
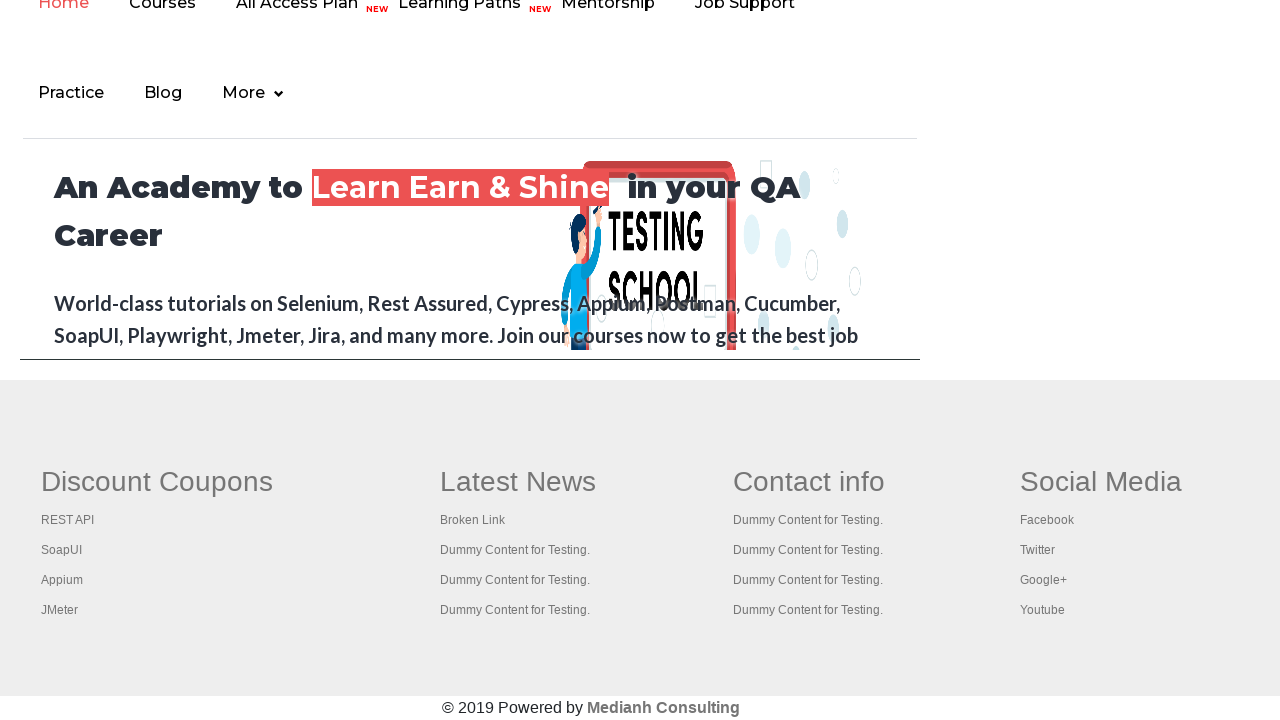

Waited 2 seconds for content to load after scrolling
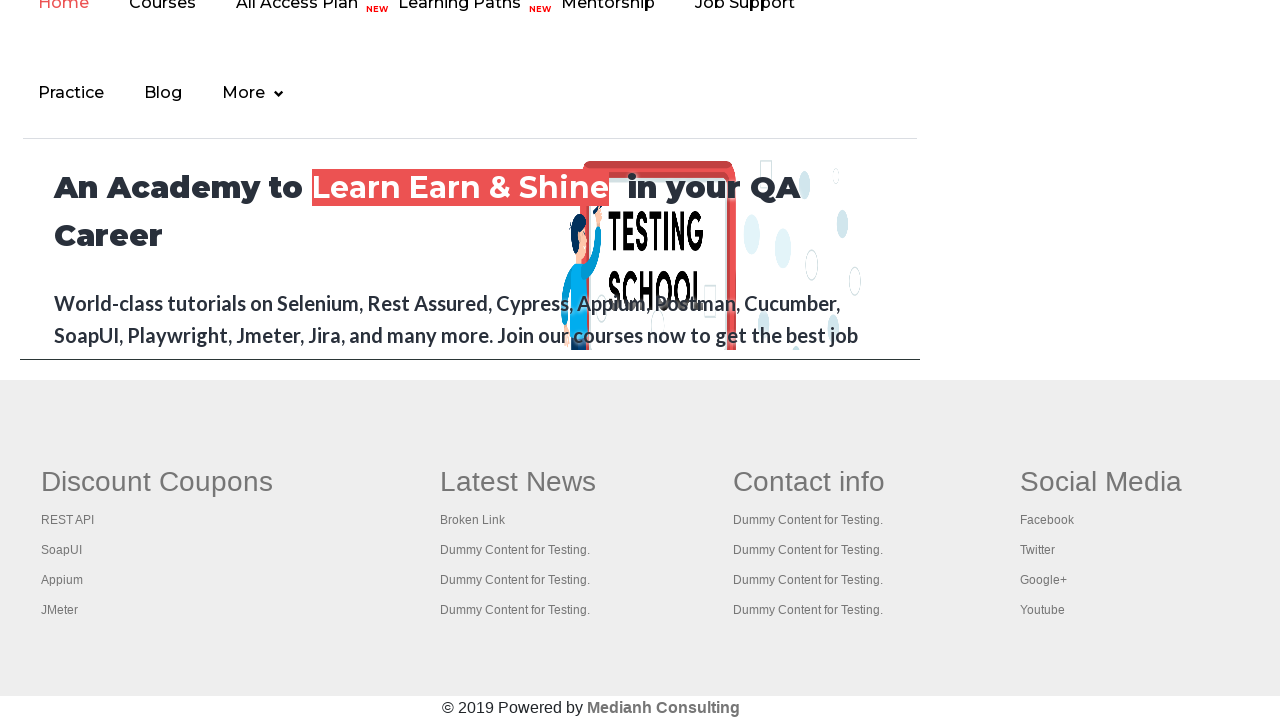

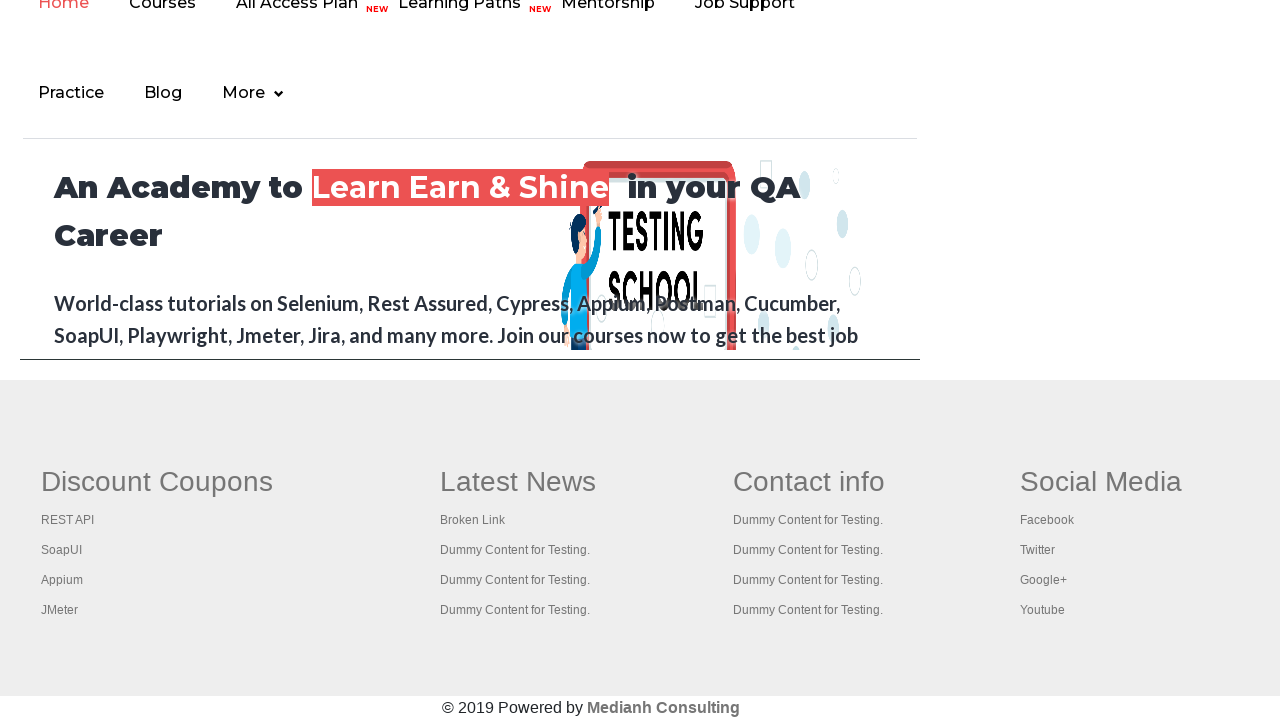